Tests invalid registration by submitting a form with missing required fields (city and password) and verifies that appropriate error messages are displayed.

Starting URL: https://parabank.parasoft.com/parabank/register.htm

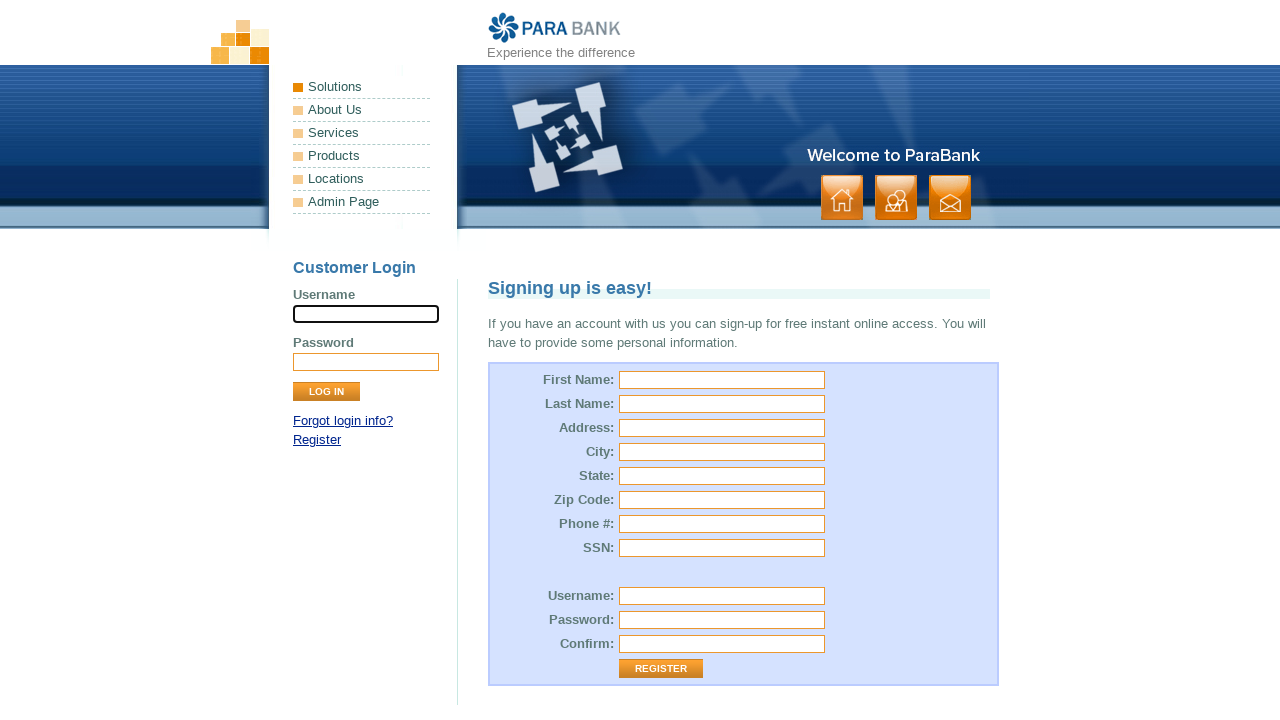

Filled first name field with 'Tedd' on input[id='customer.firstName']
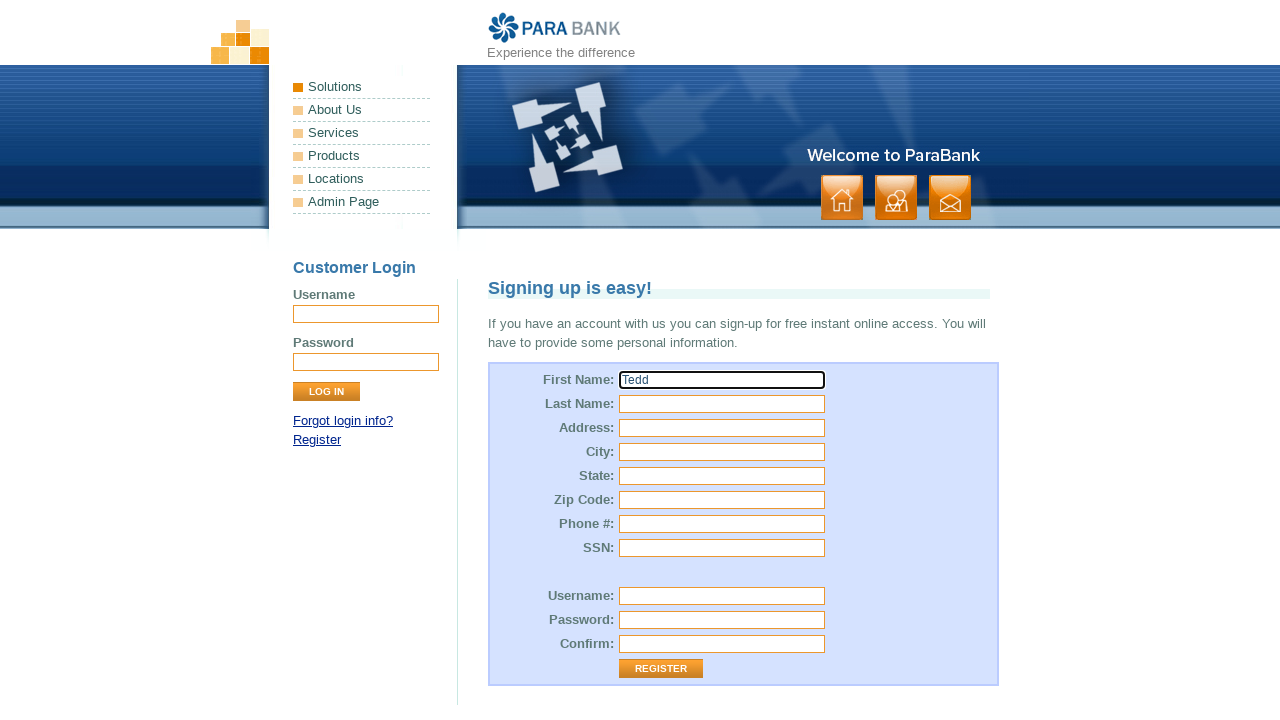

Filled last name field with 'Mosby' on input[id='customer.lastName']
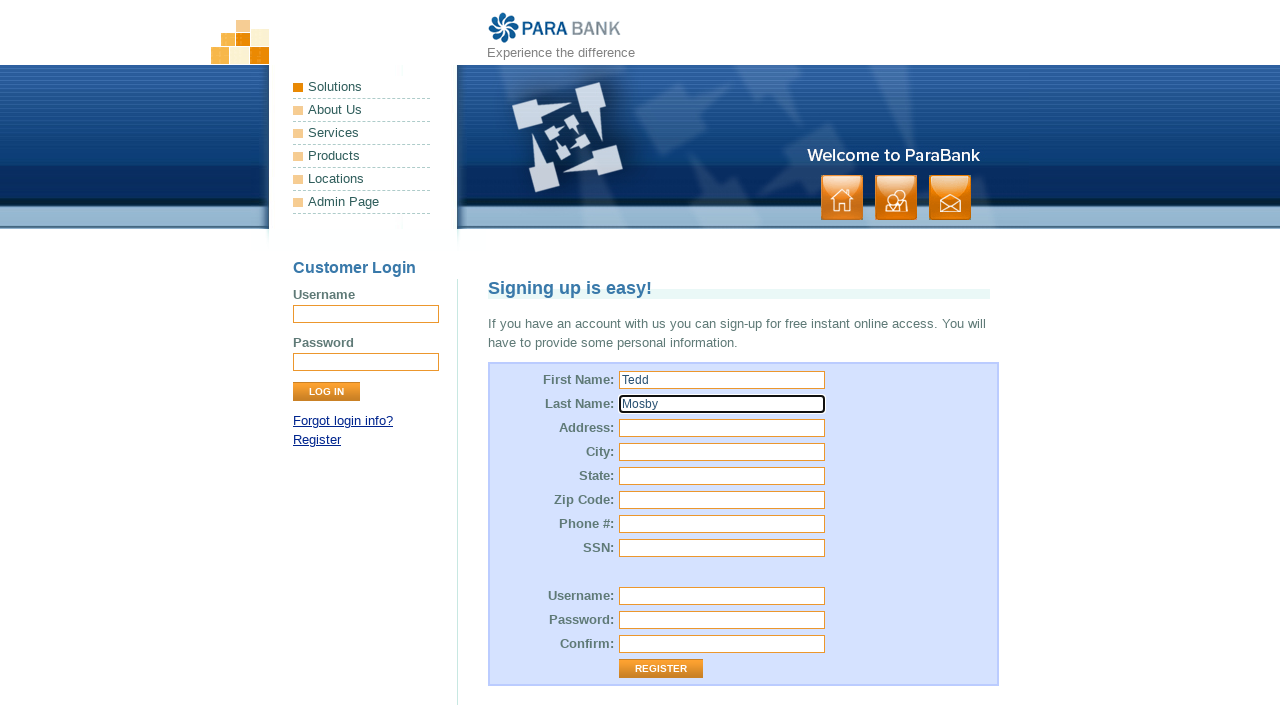

Filled street address field with '7, Garden place' on input[id='customer.address.street']
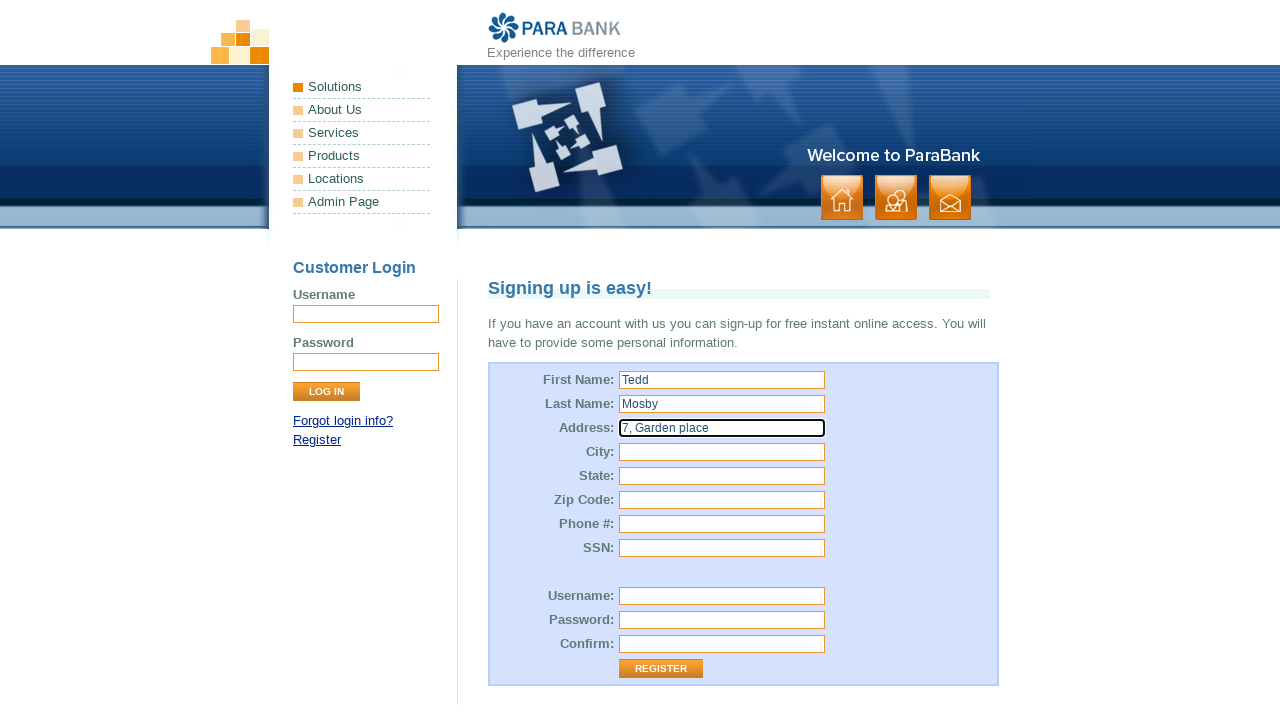

Filled state field with 'Vinland' on input[id='customer.address.state']
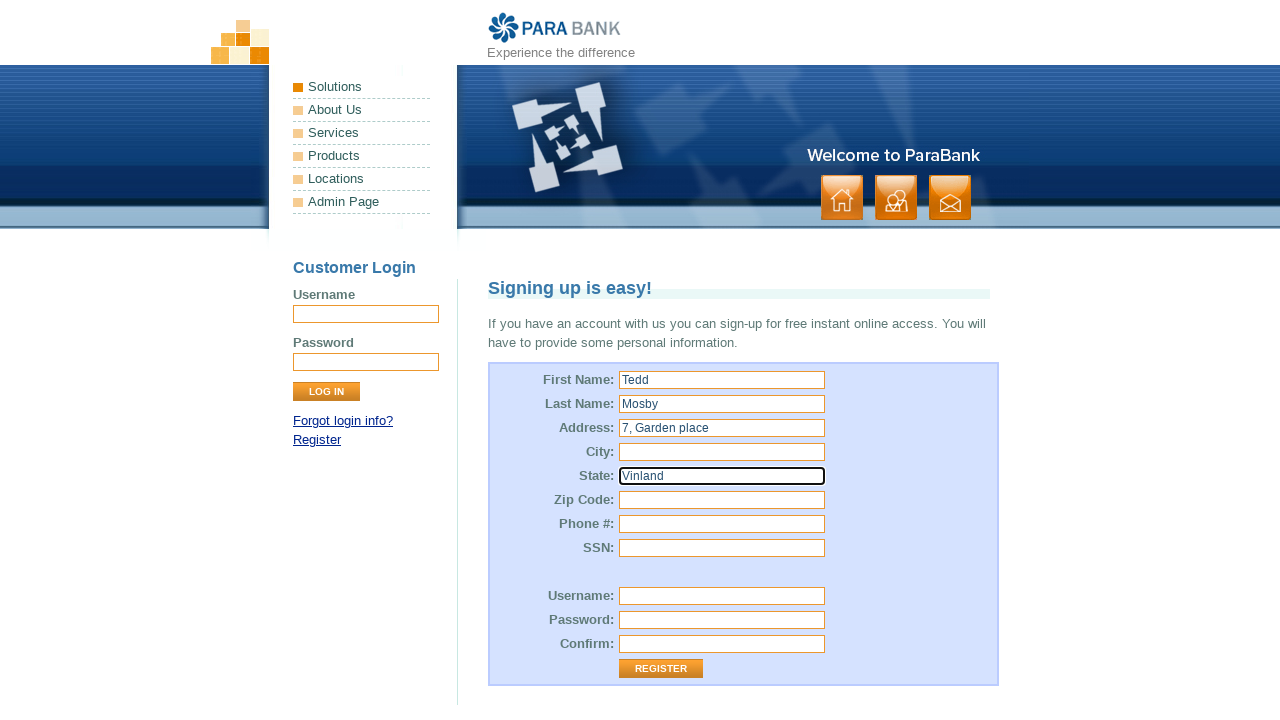

Filled zip code field with '567567' on input[id='customer.address.zipCode']
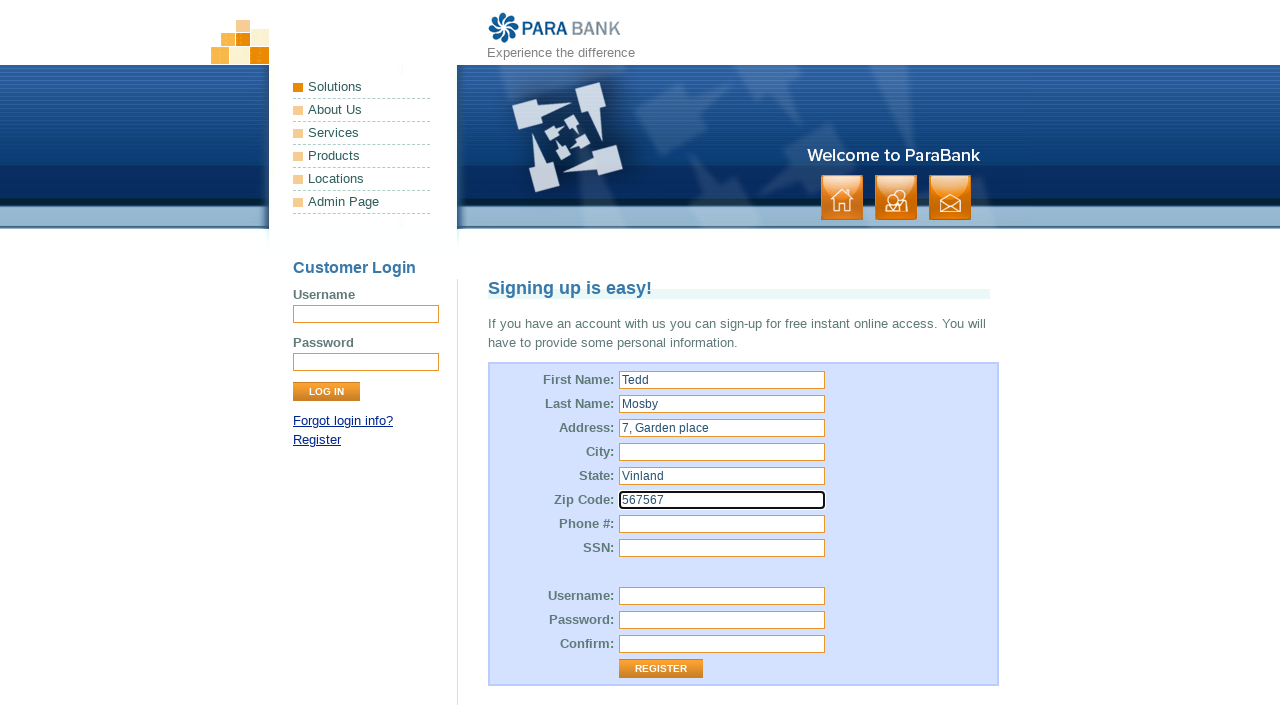

Filled phone number field with '12345' on input[id='customer.phoneNumber']
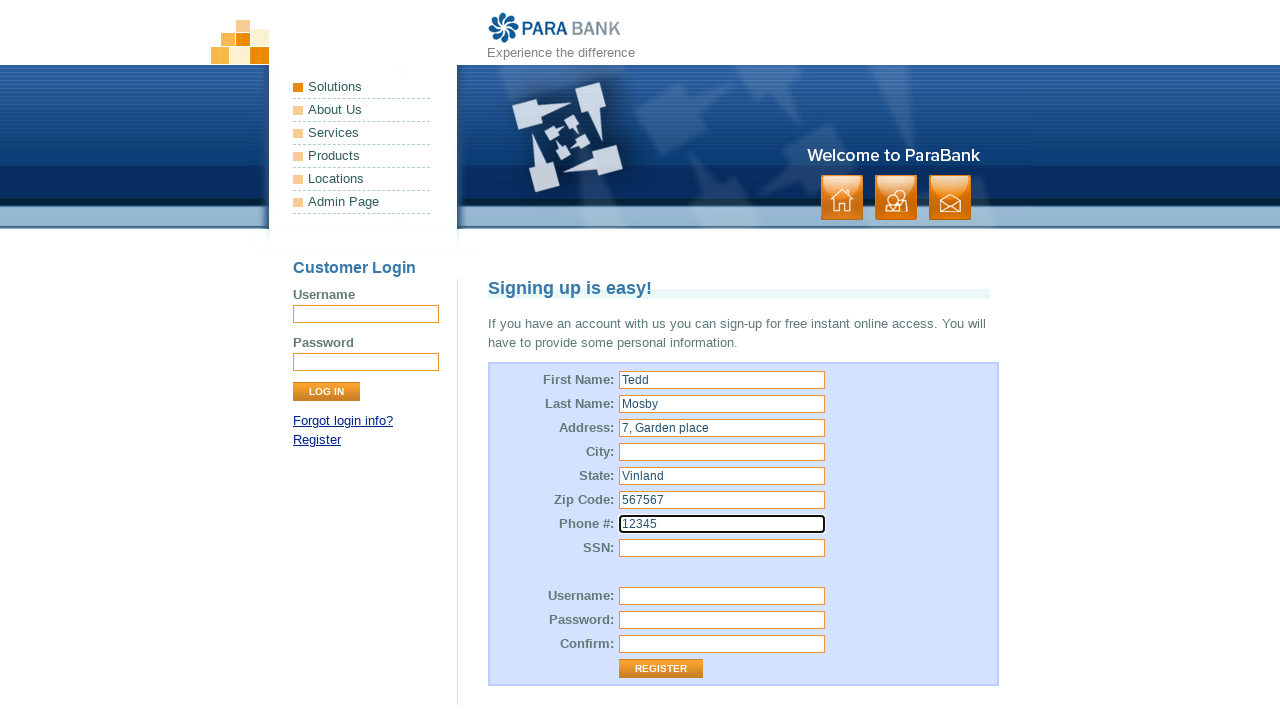

Filled SSN field with '54321' on input[id='customer.ssn']
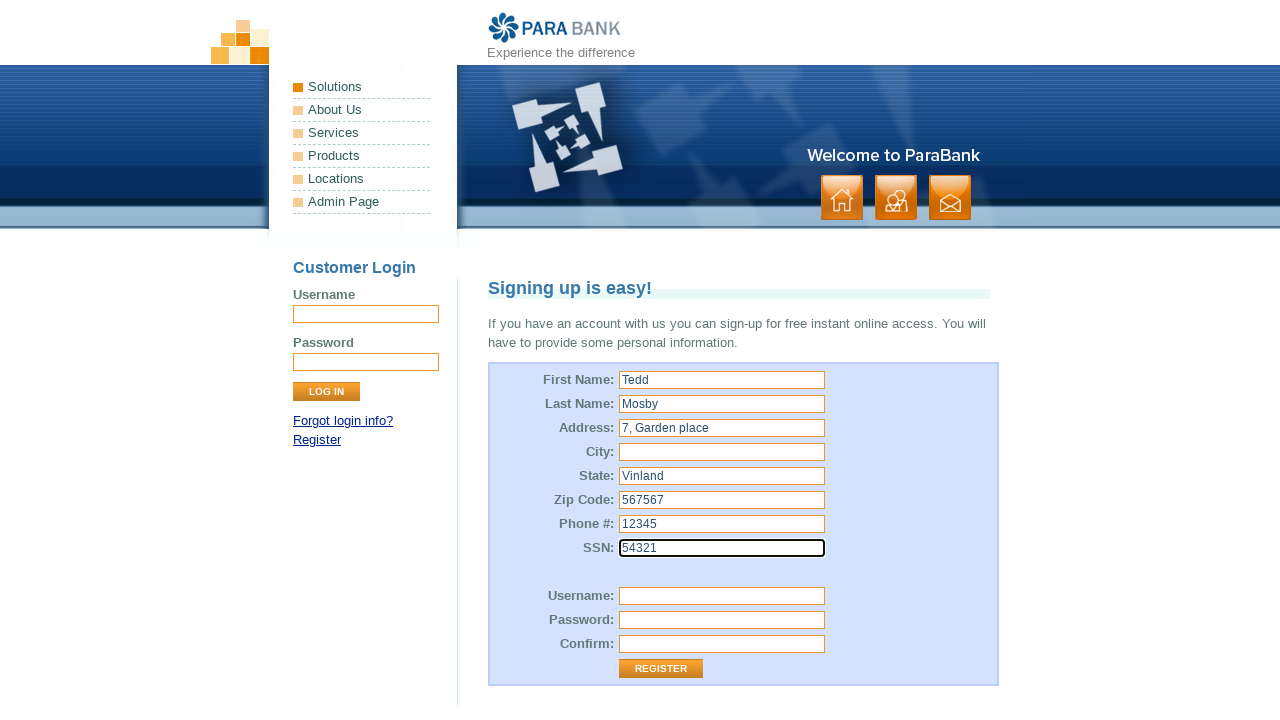

Filled username field with 'tedfmosbyist' on input[id='customer.username']
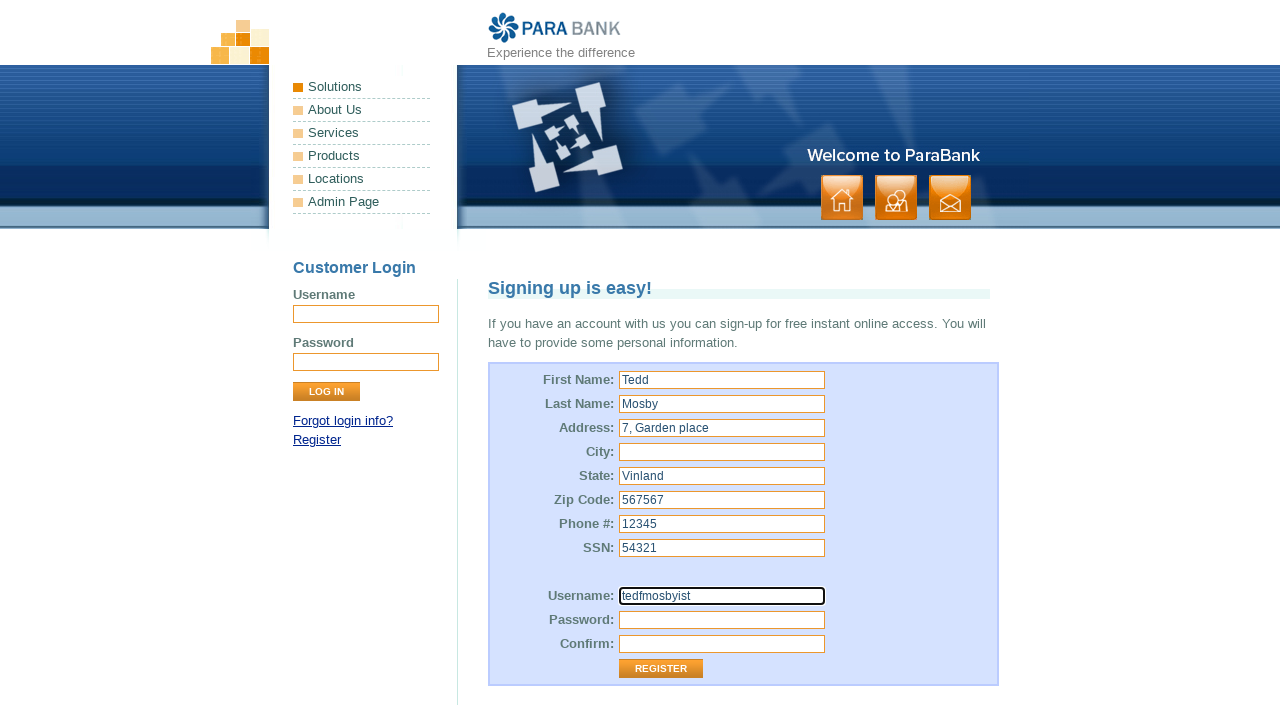

Filled repeated password field with 'abc' on input[id='repeatedPassword']
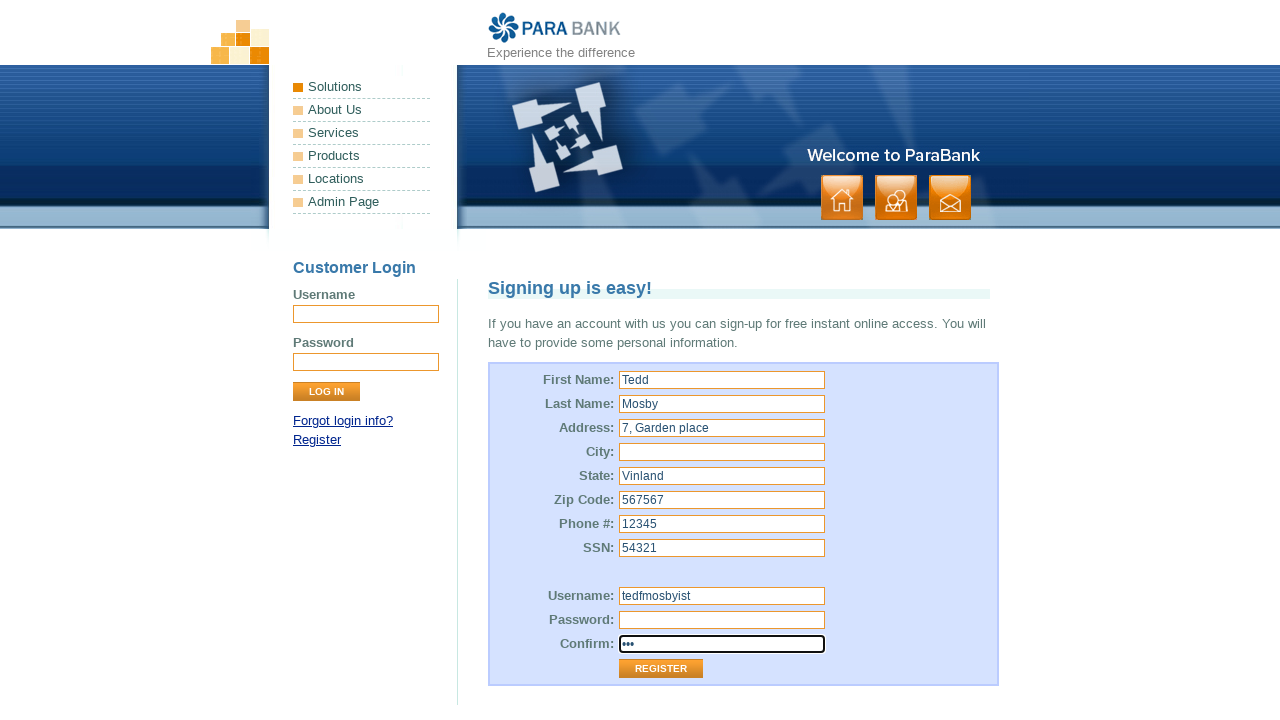

Clicked Register button to submit form at (661, 669) on input[value='Register']
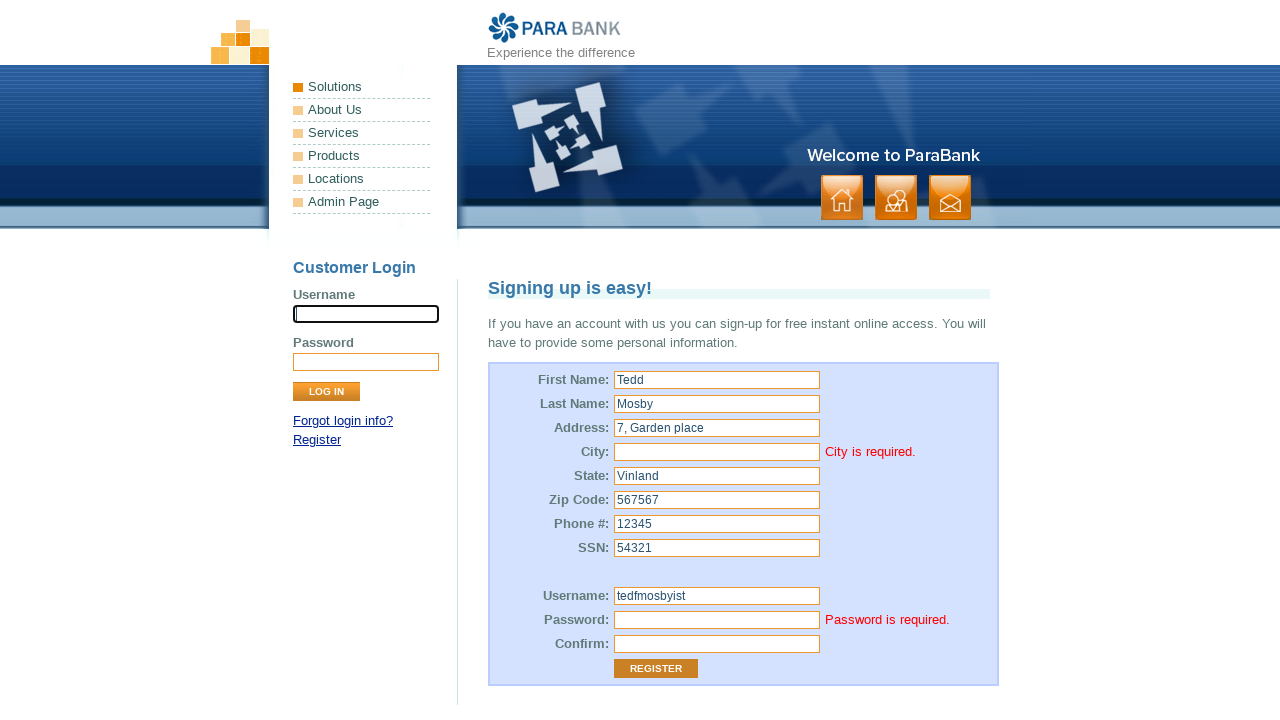

City error message appeared on page
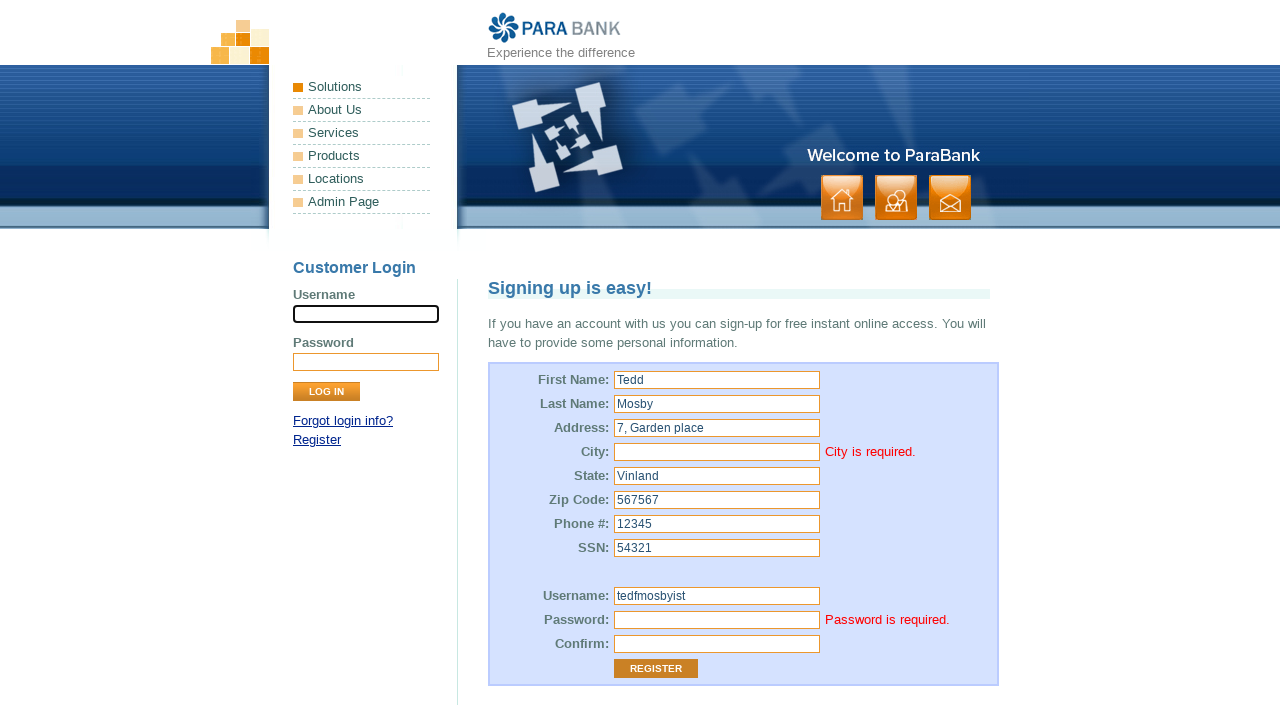

Password error message appeared on page
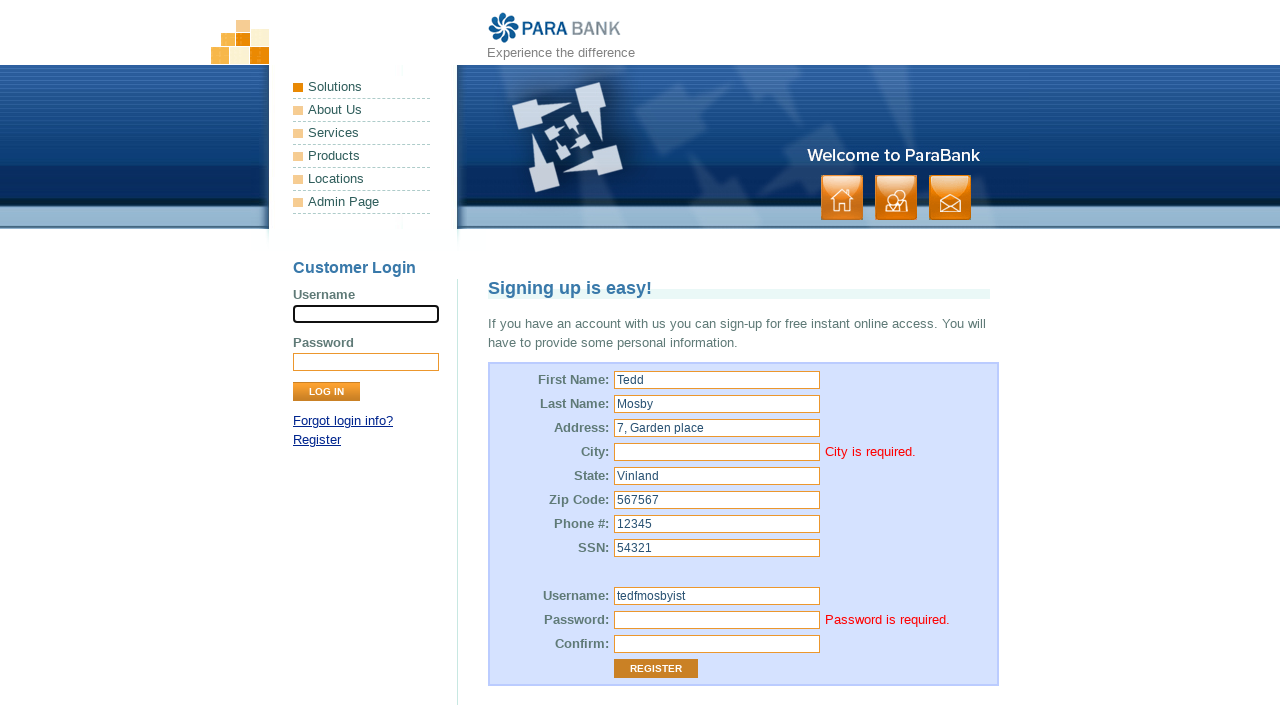

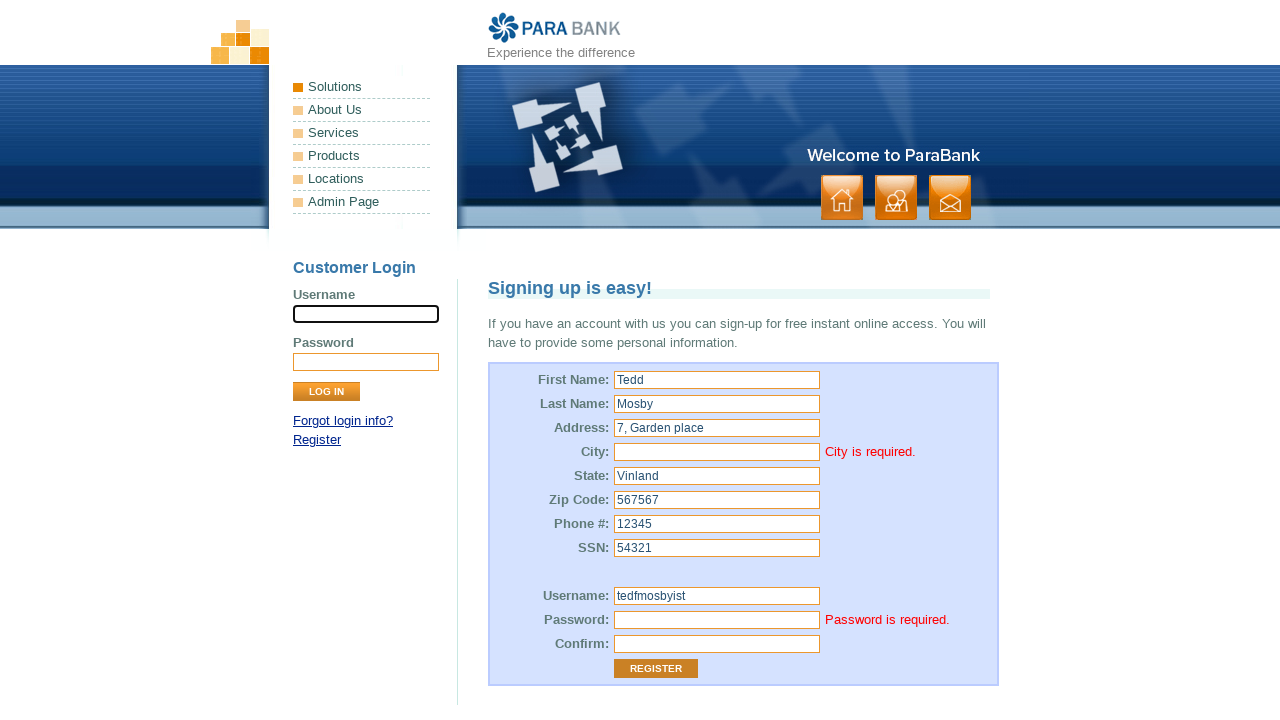